Tests drag and drop functionality on the jQuery UI droppable demo page by switching into an iframe and dragging an element onto a drop target.

Starting URL: https://jqueryui.com/droppable/

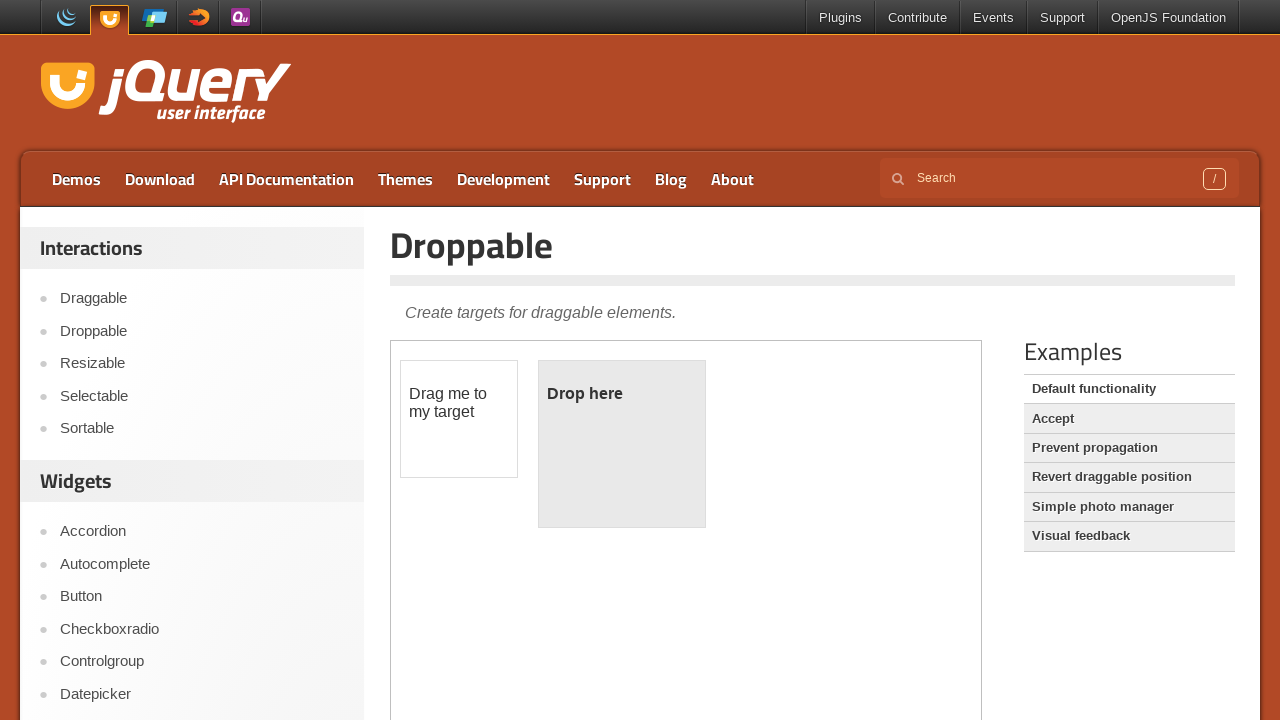

Located iframe with demo-frame class
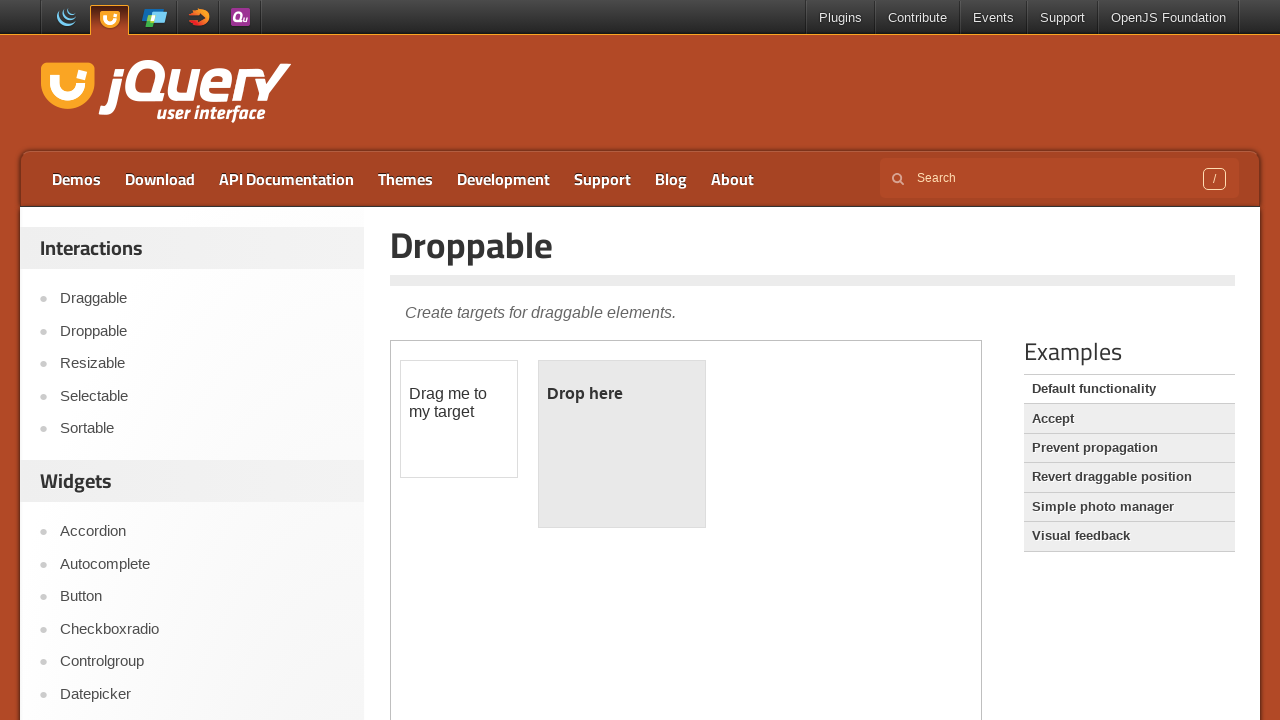

Located draggable element with id 'draggable' in iframe
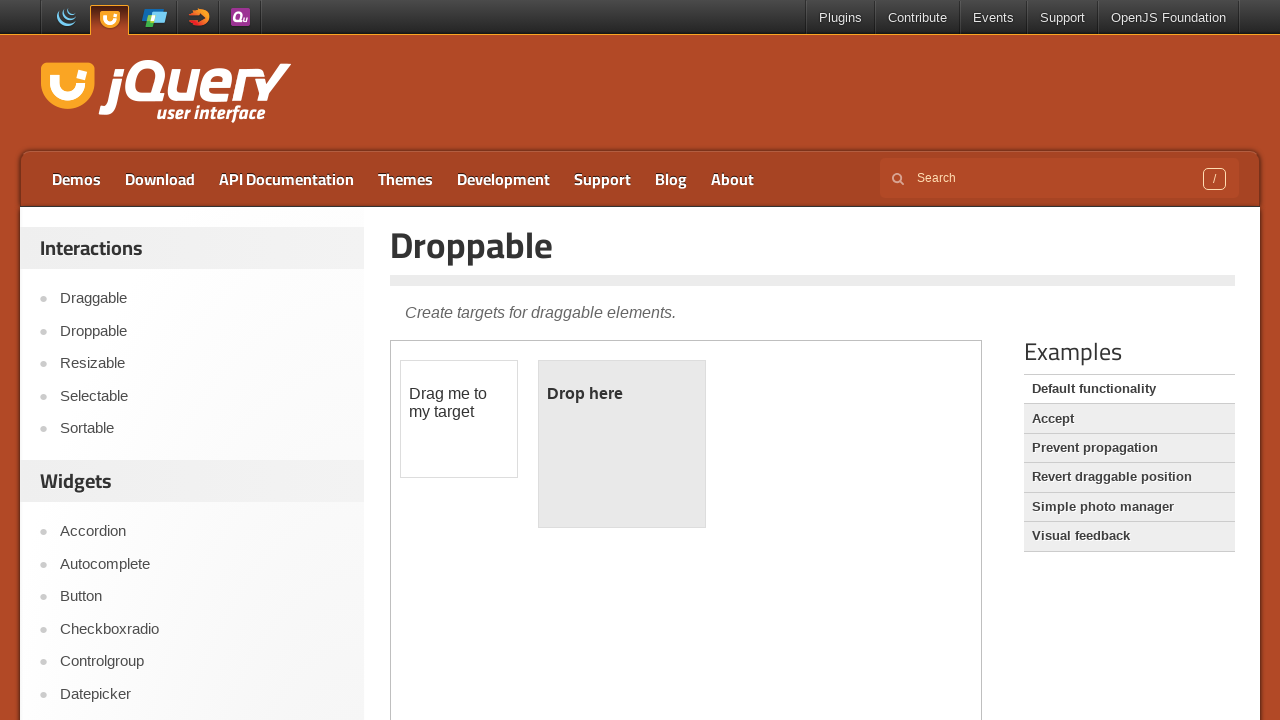

Located droppable target element with id 'droppable' in iframe
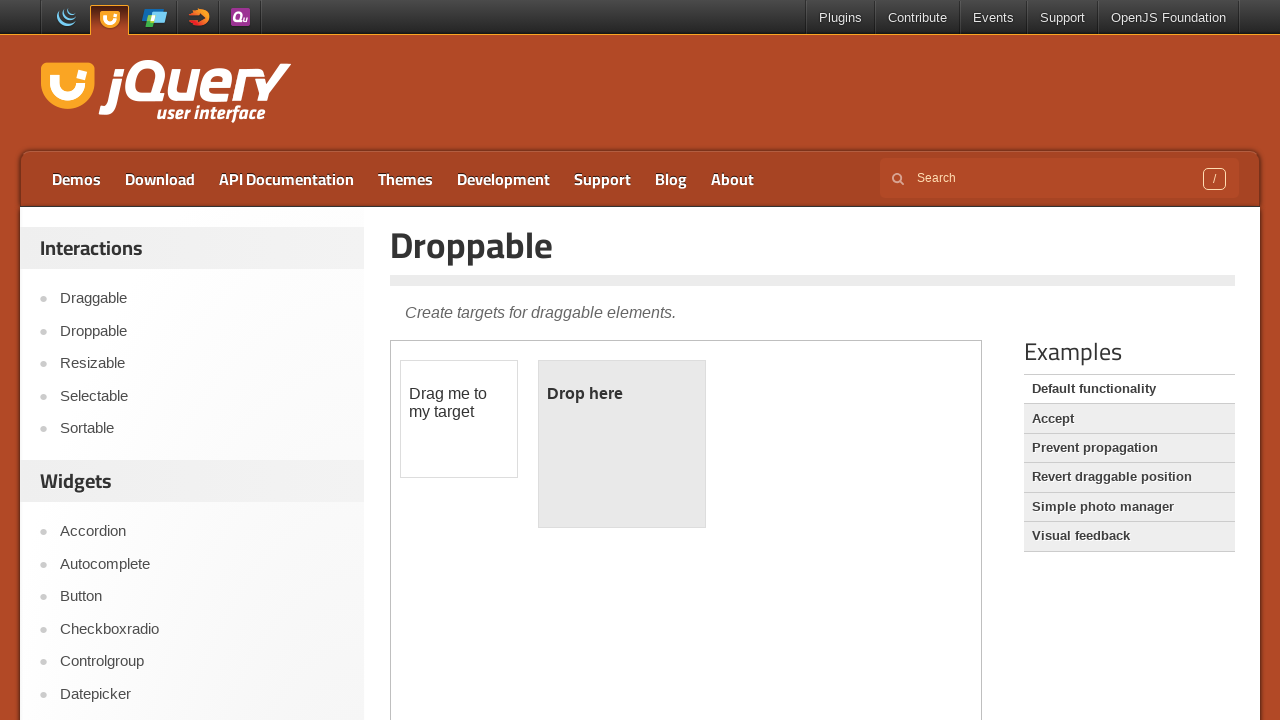

Dragged draggable element onto droppable target at (622, 444)
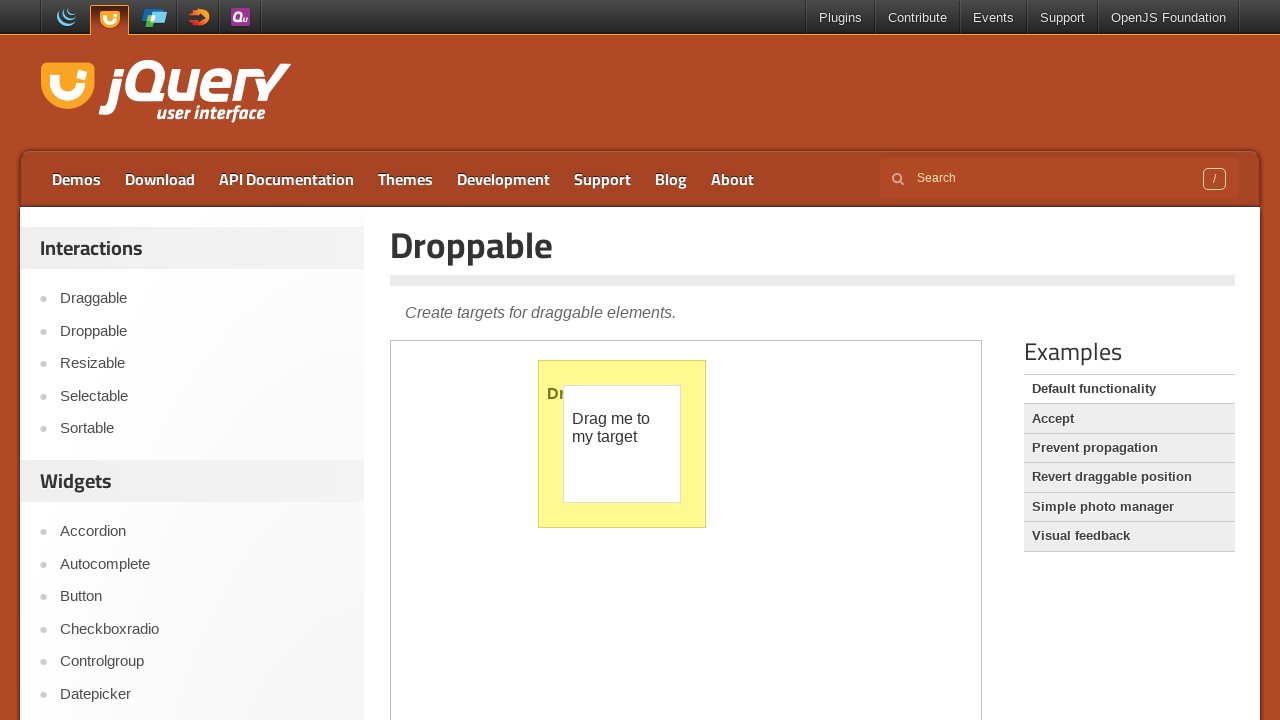

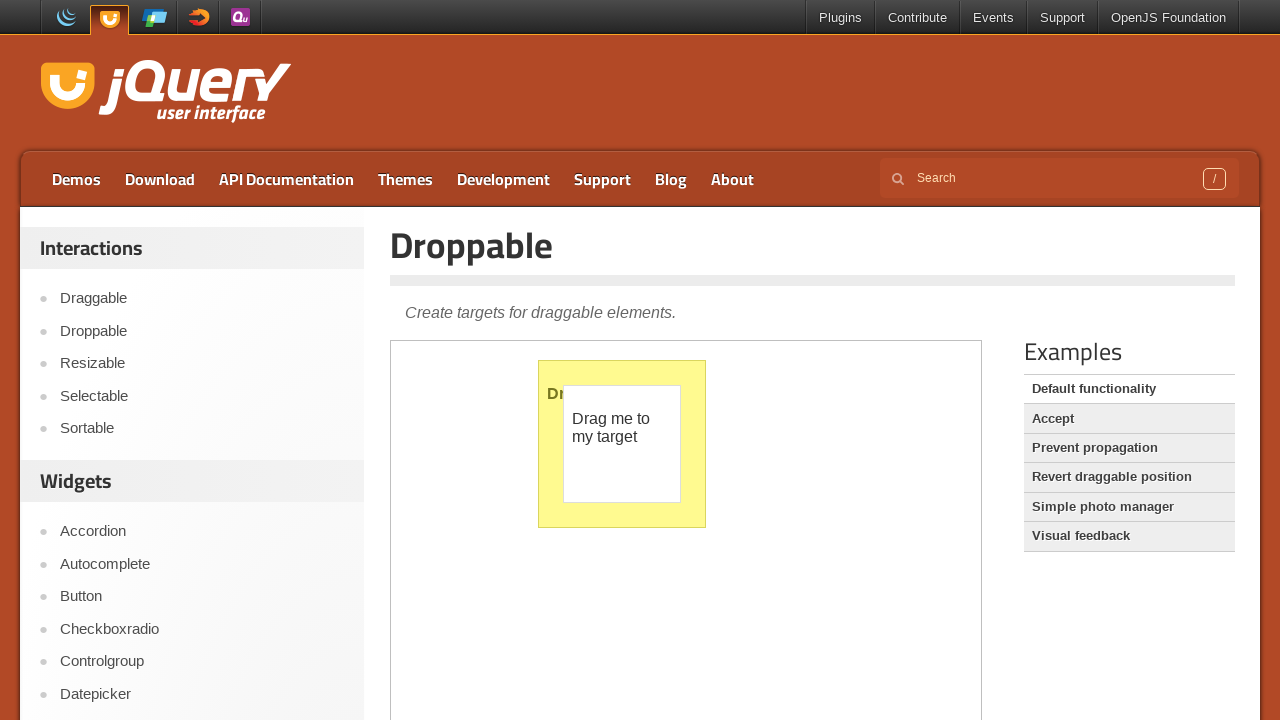